Tests various button properties and operations including getting position, color, size, and clicking a button on the Leafground practice page

Starting URL: https://www.leafground.com/button.xhtml

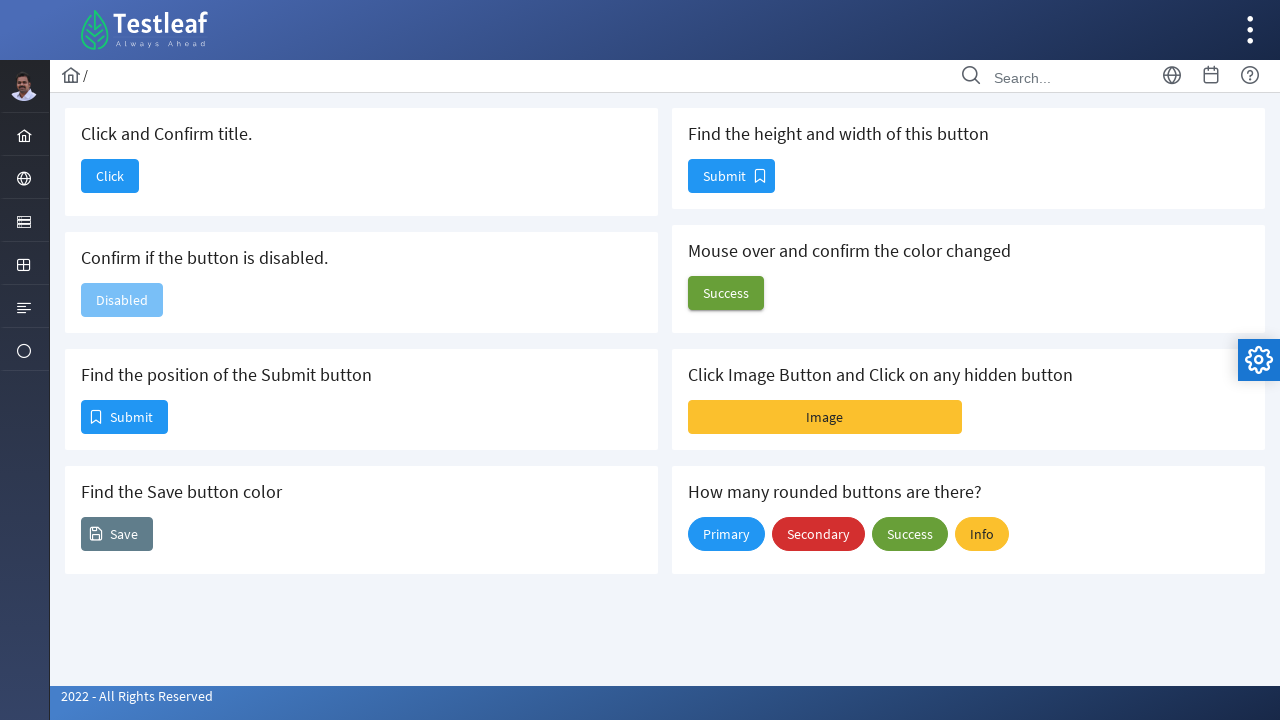

Retrieved bounding box position of button element
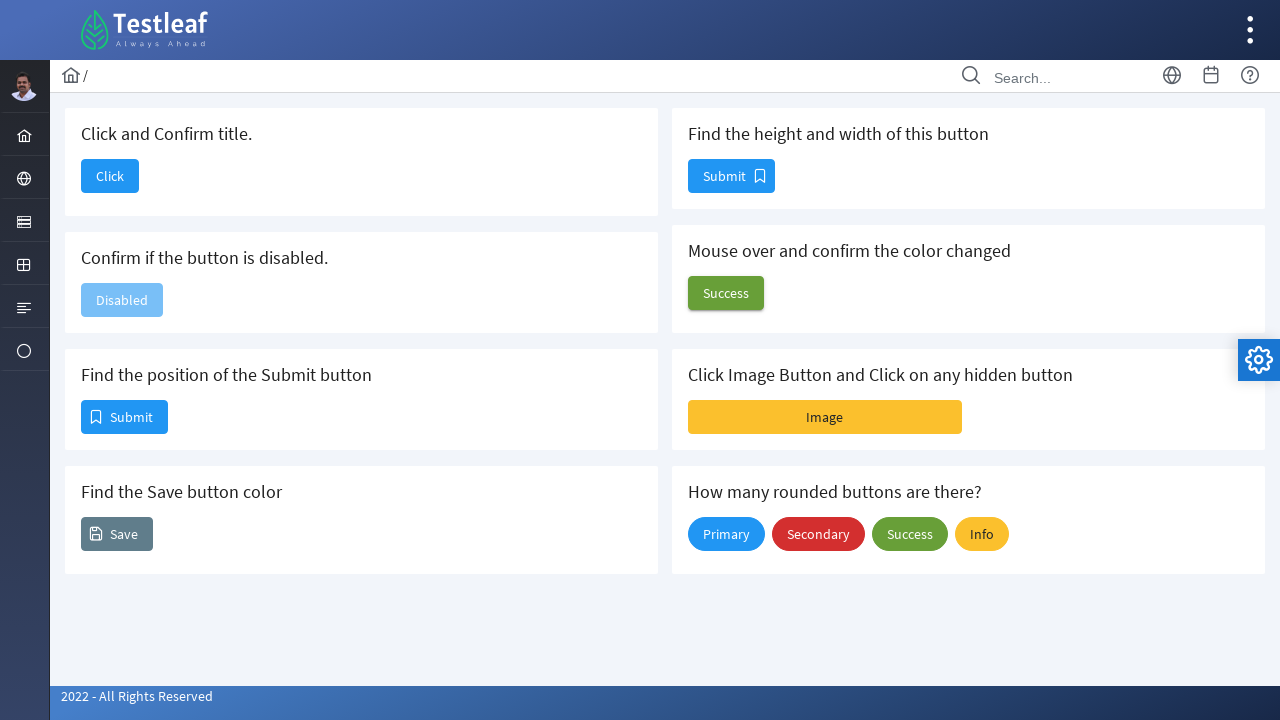

Retrieved background color of button element
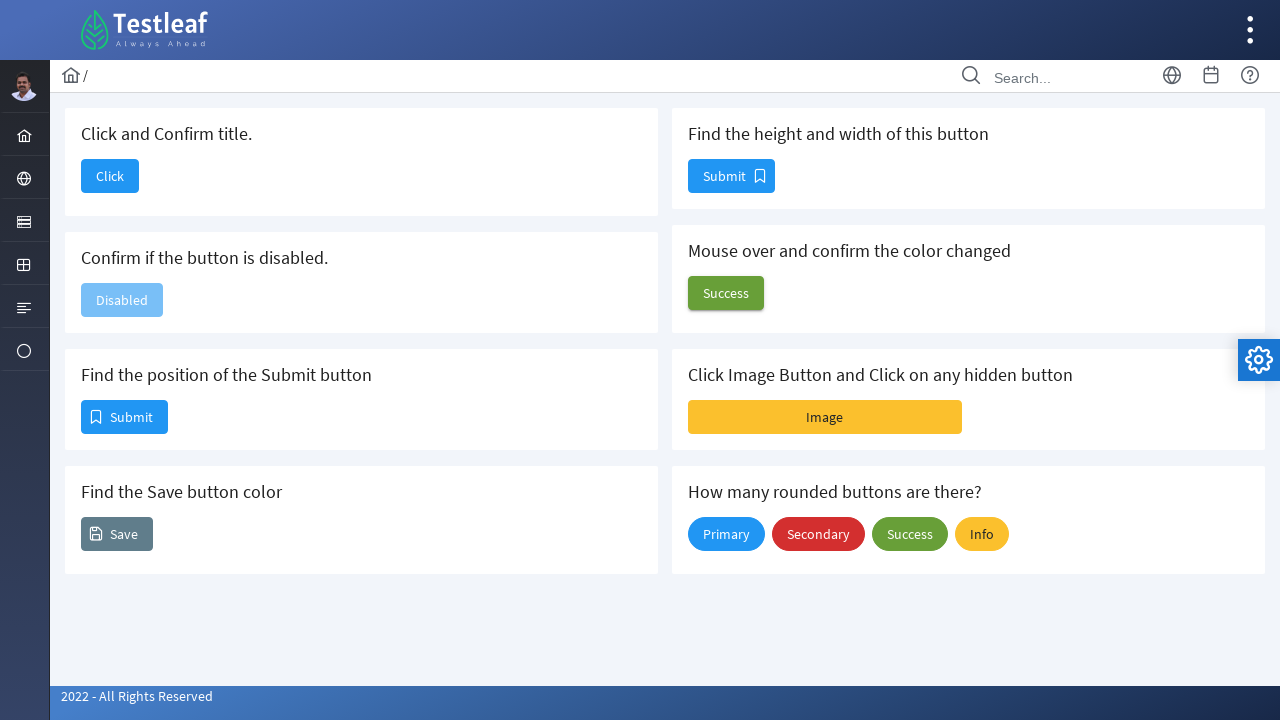

Retrieved bounding box size of button element
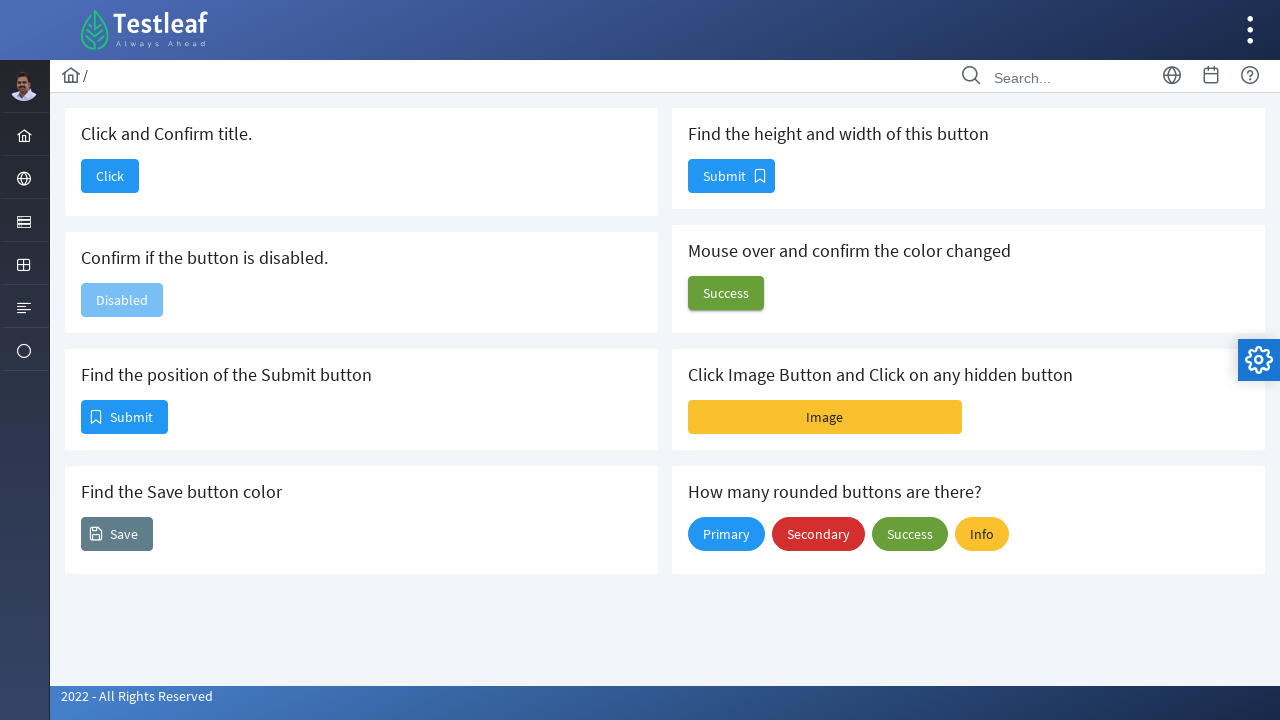

Clicked on button element at (110, 176) on #j_idt88\:j_idt90
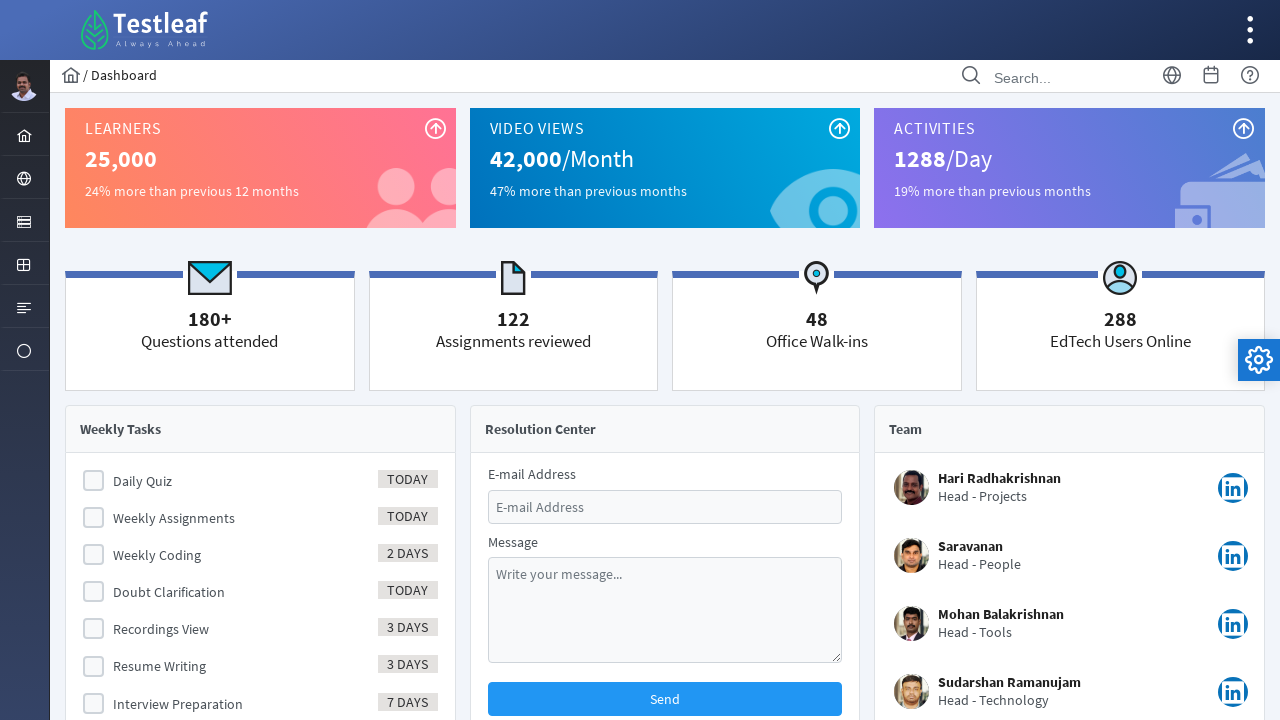

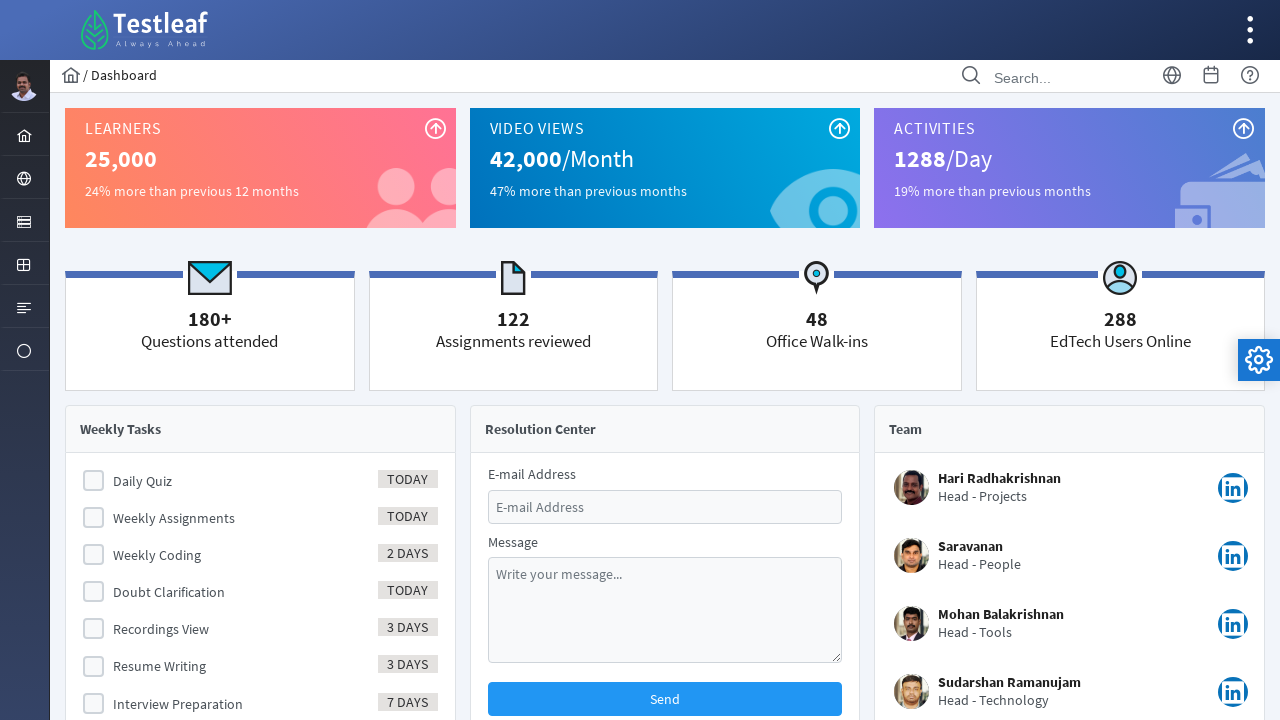